Tests all links on a page by clicking each one, verifying it's not a 404 broken link, and navigating back

Starting URL: http://leafground.com/pages/Link.html

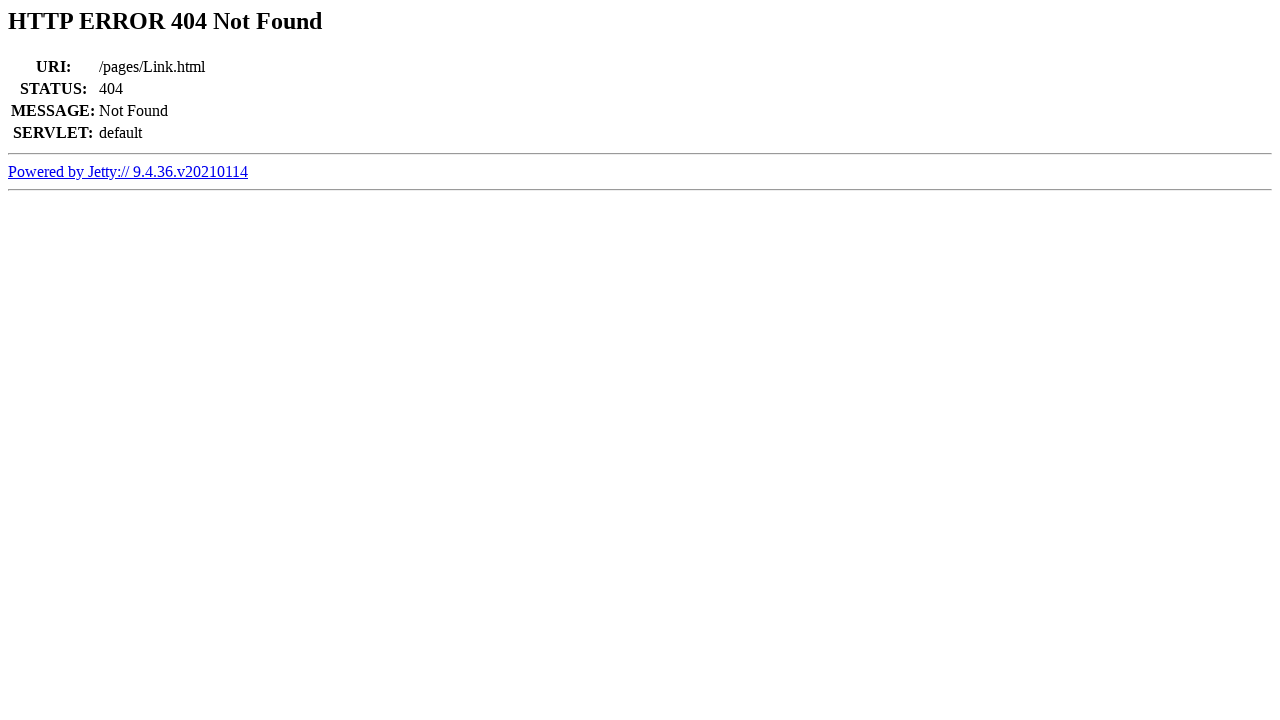

Retrieved count of all links on page: 1 links found
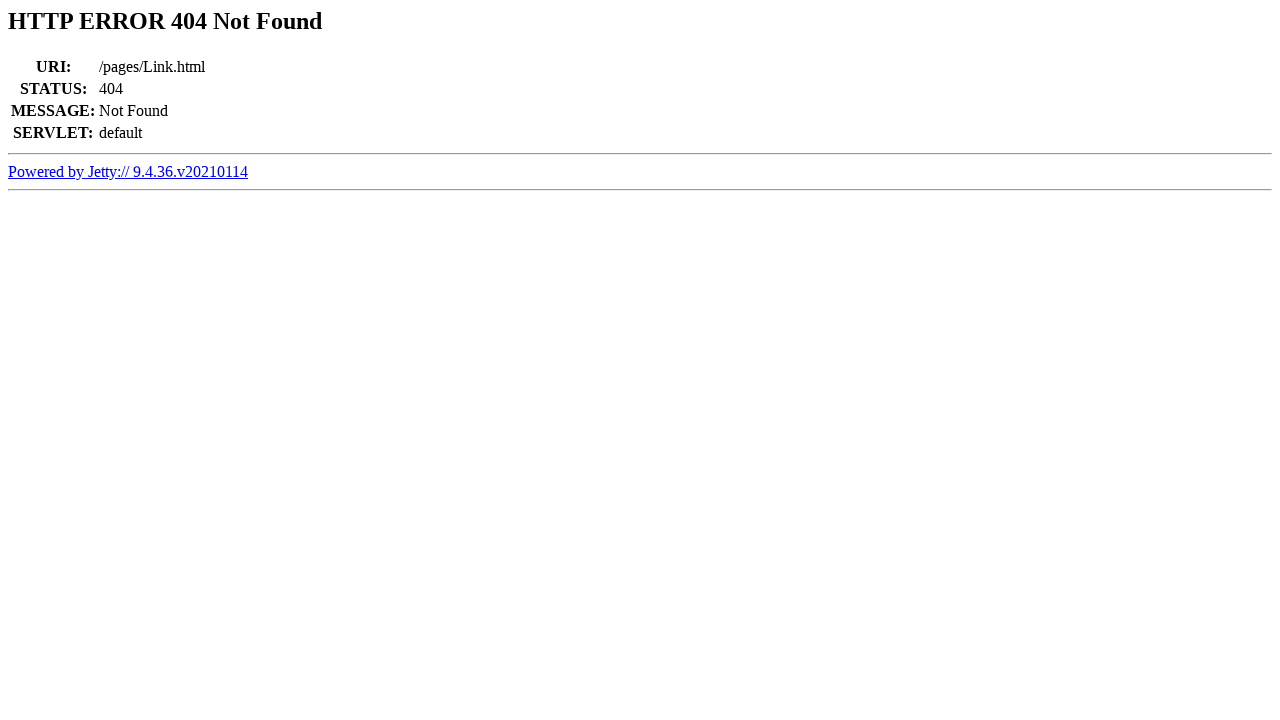

Clicked link 1 using xpath: (//a)[1] at (128, 171) on (//a)[1]
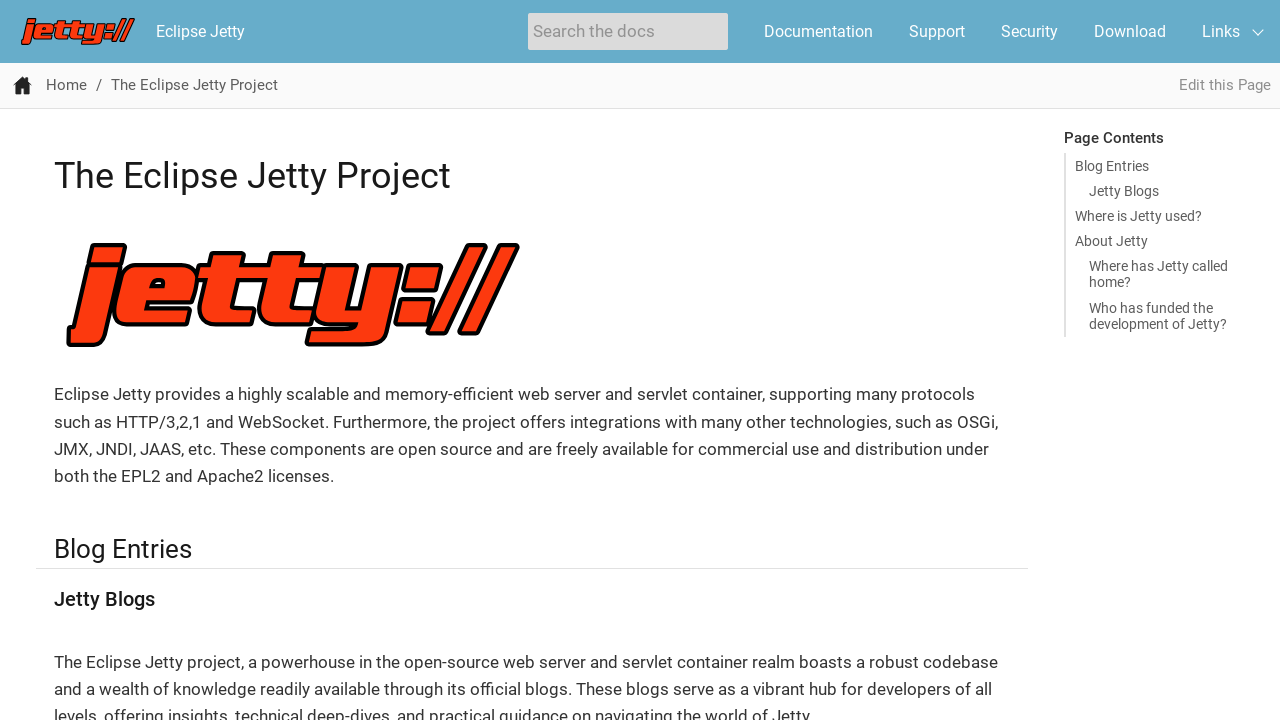

Retrieved page title: 'The Eclipse Jetty Project :: Eclipse Jetty'
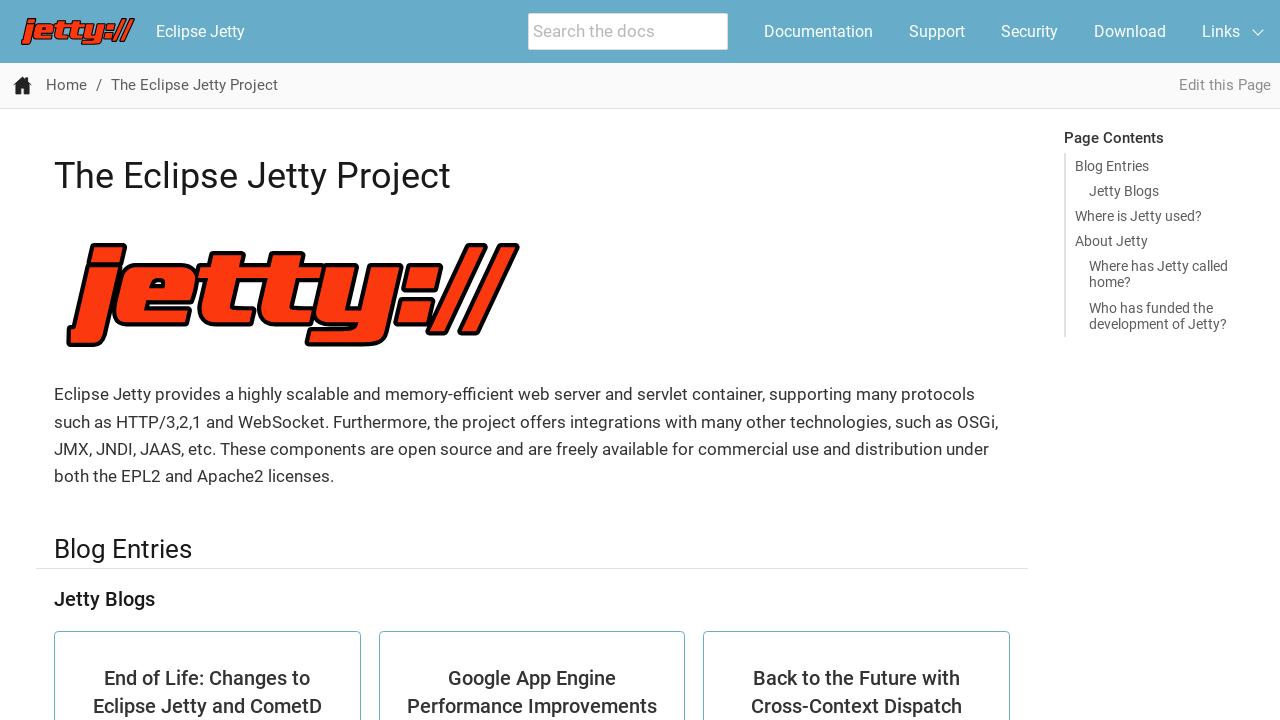

Verified link 1 is not broken (no 404 in title)
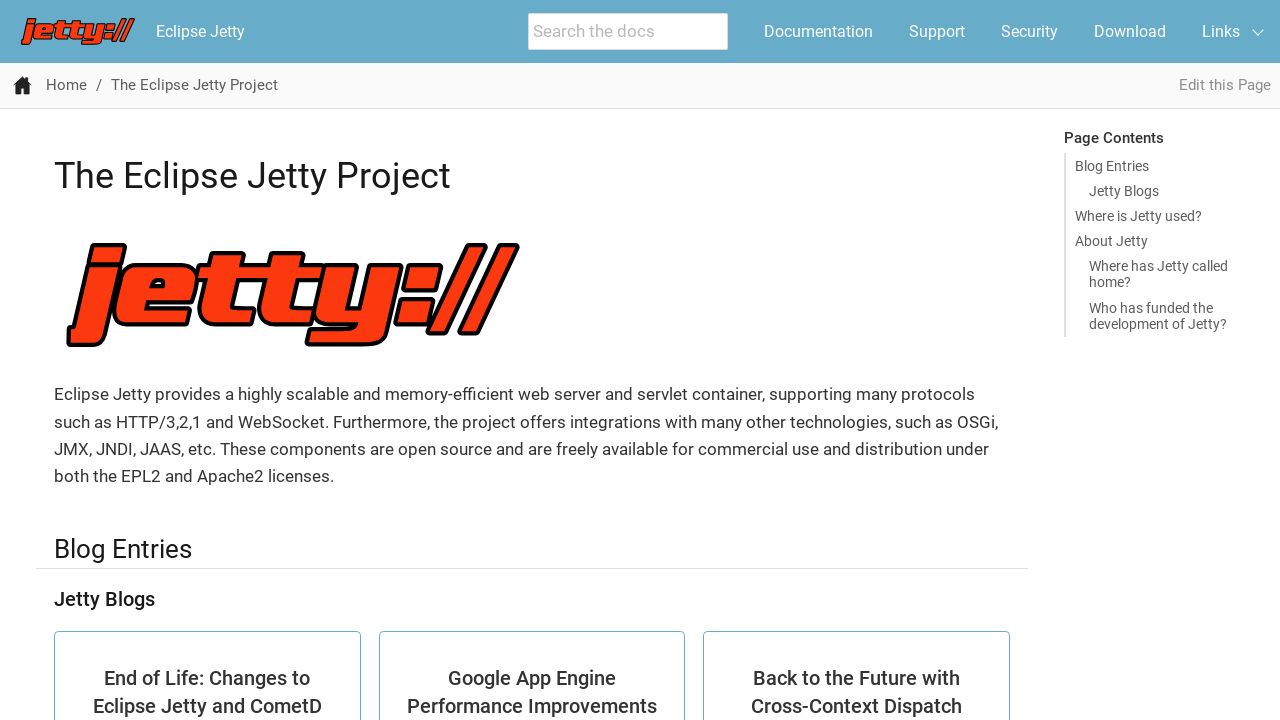

Navigated back to links page after checking link 1
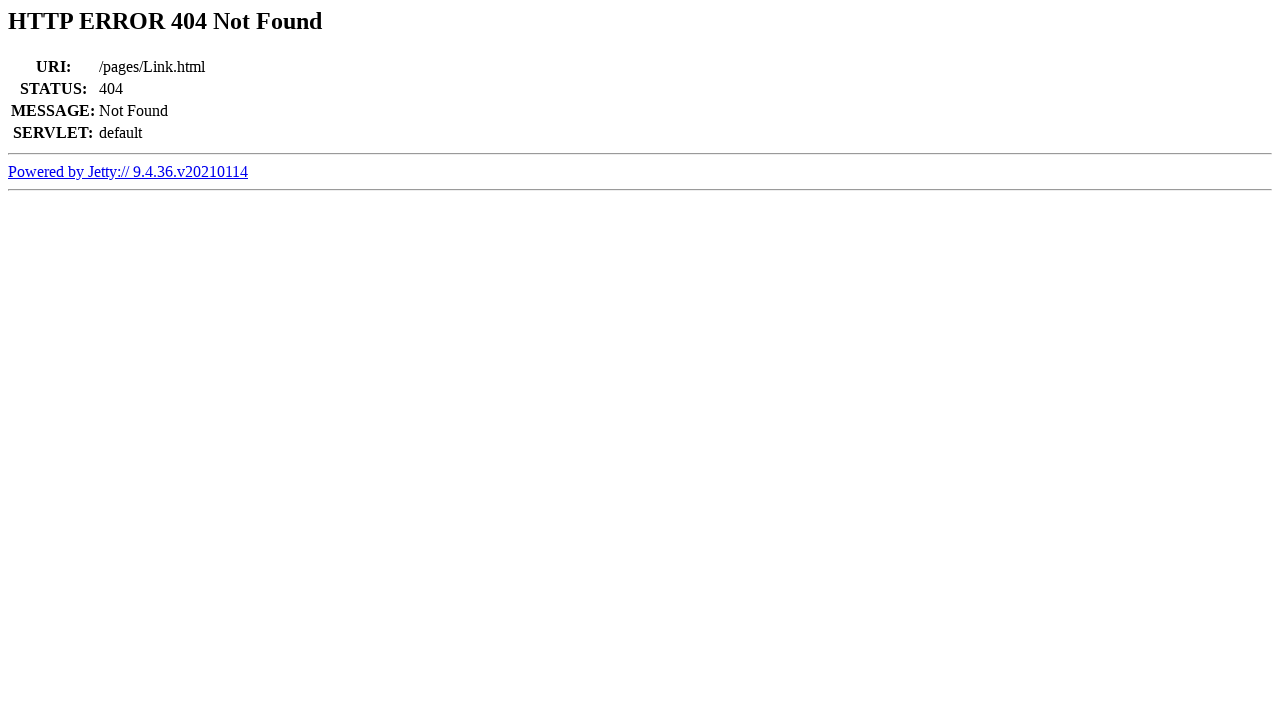

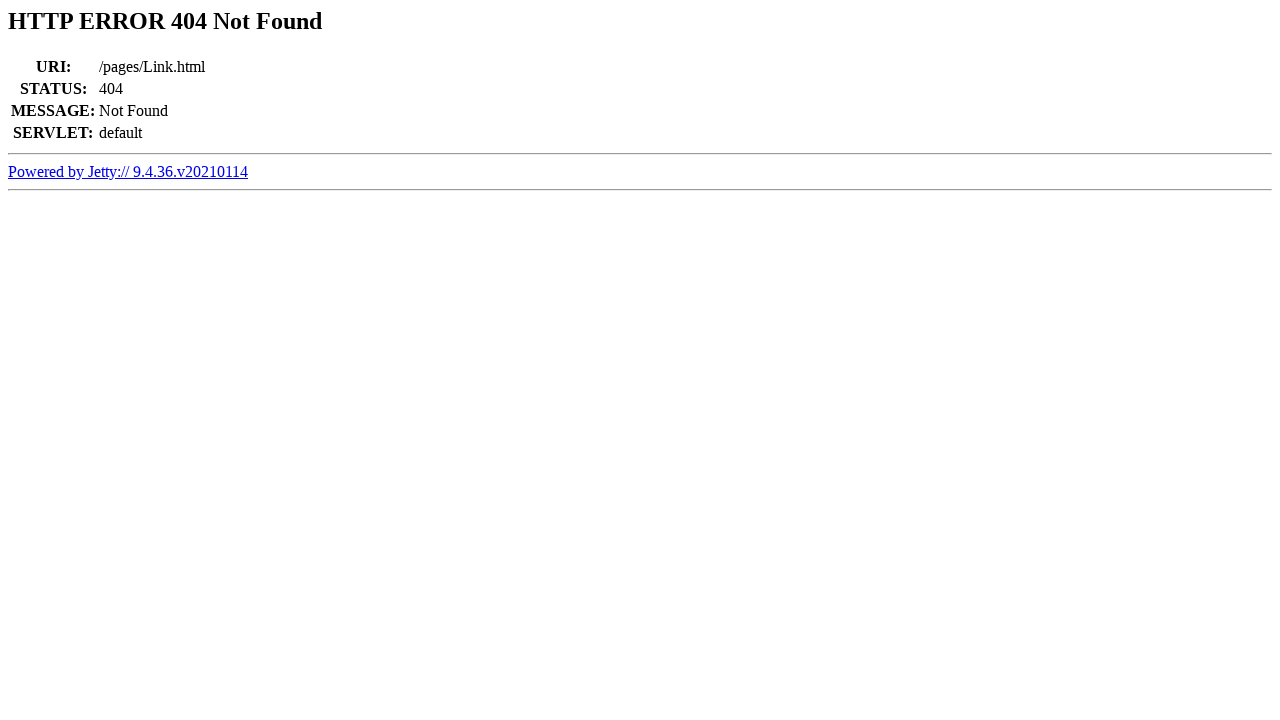